Navigates to dropdown page and waits for state dropdown to be visible to verify all options are present

Starting URL: https://testcenter.techproeducation.com/index.php?page=dropdown

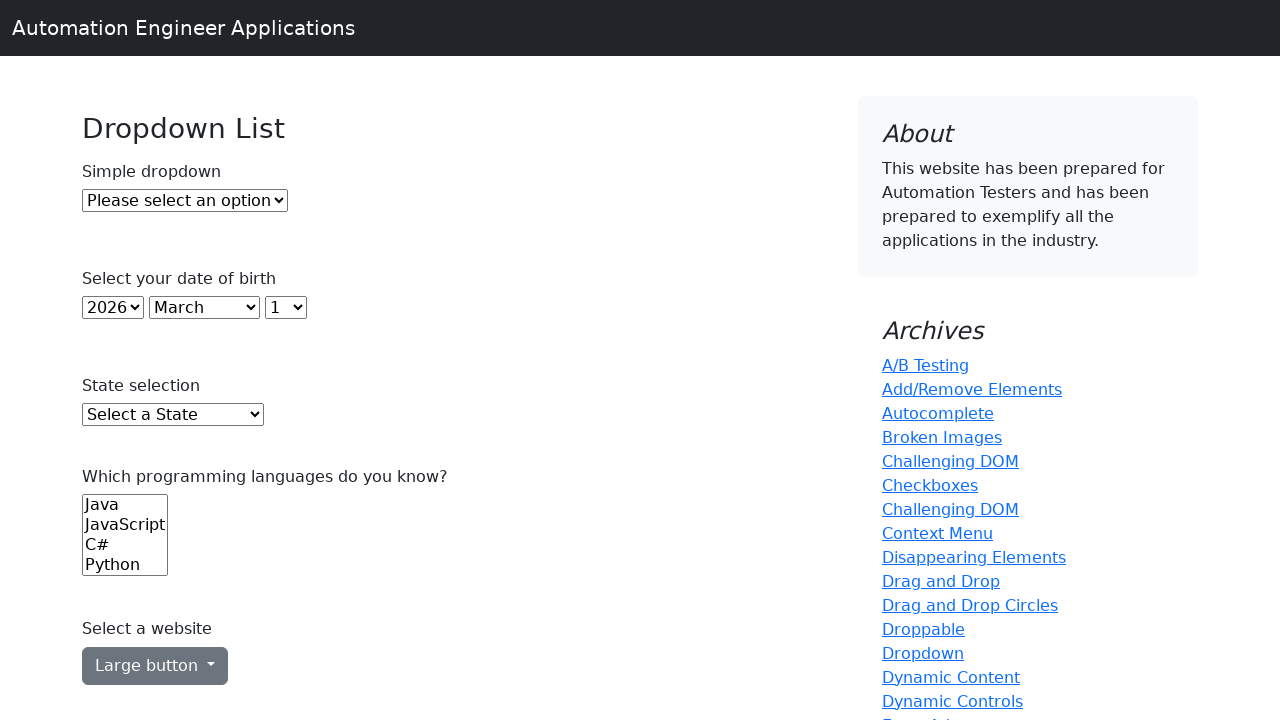

Waited for state dropdown to be visible
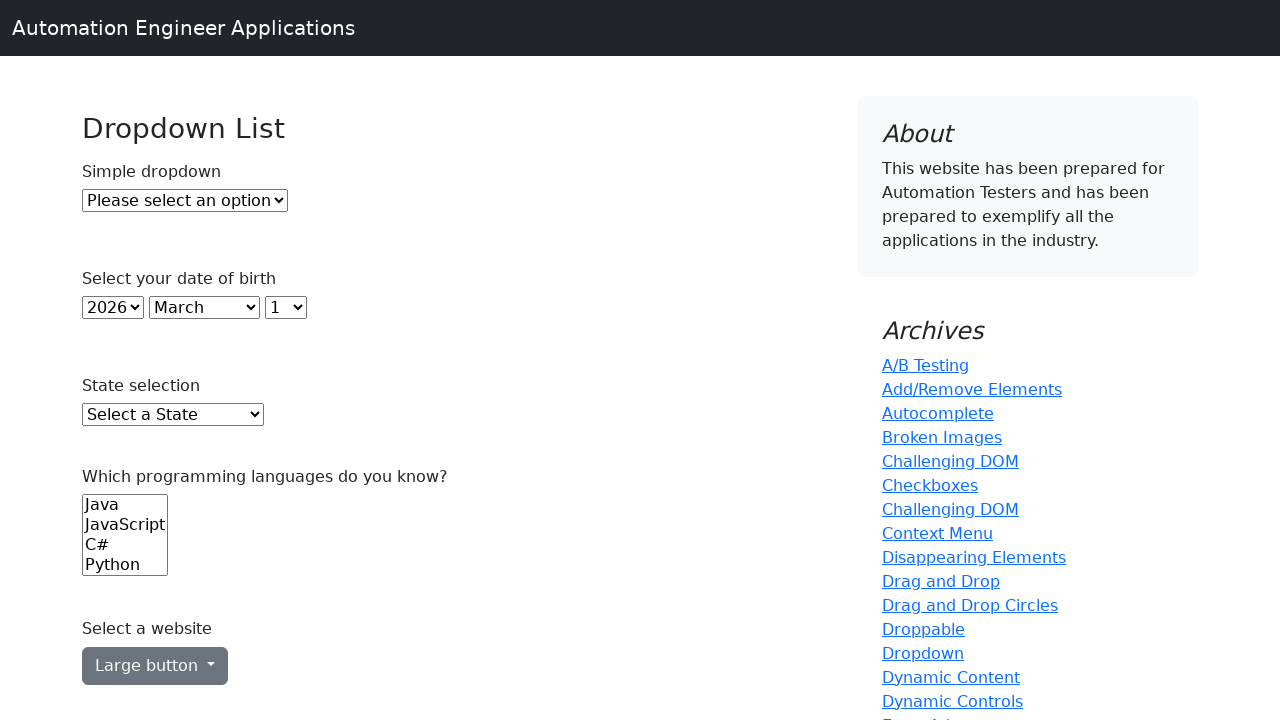

Clicked on state dropdown to open it at (173, 415) on #state
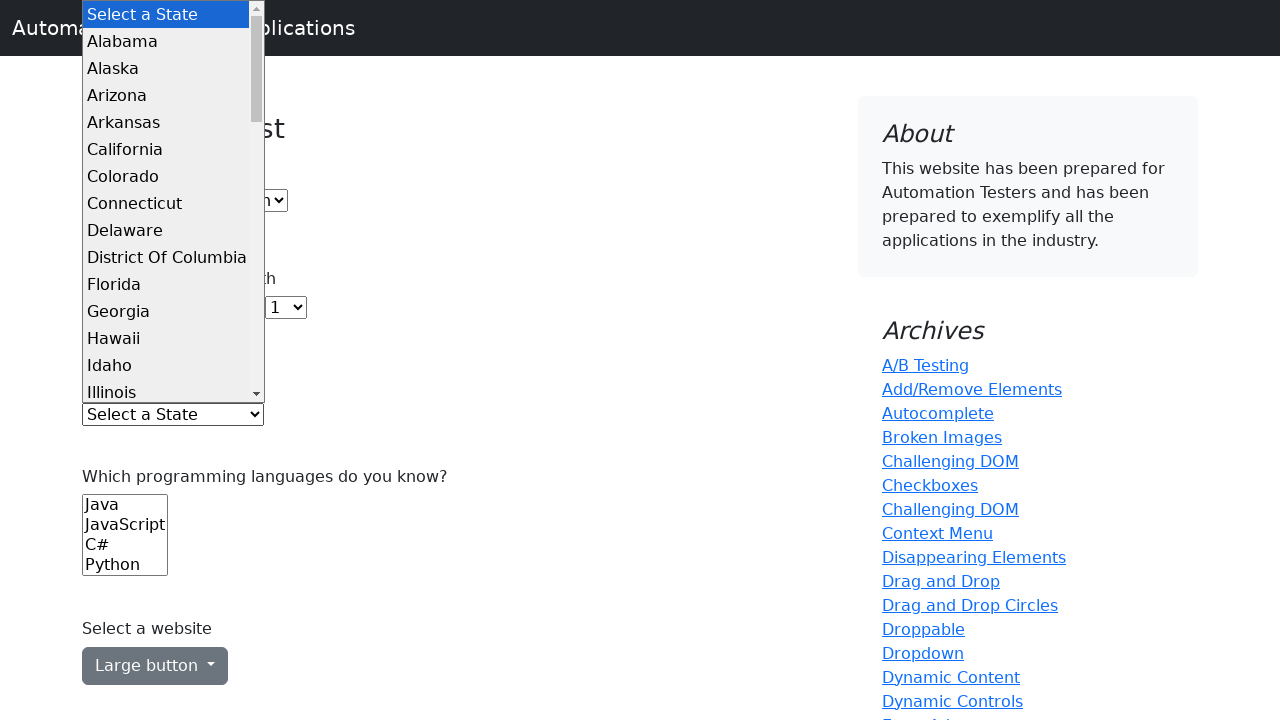

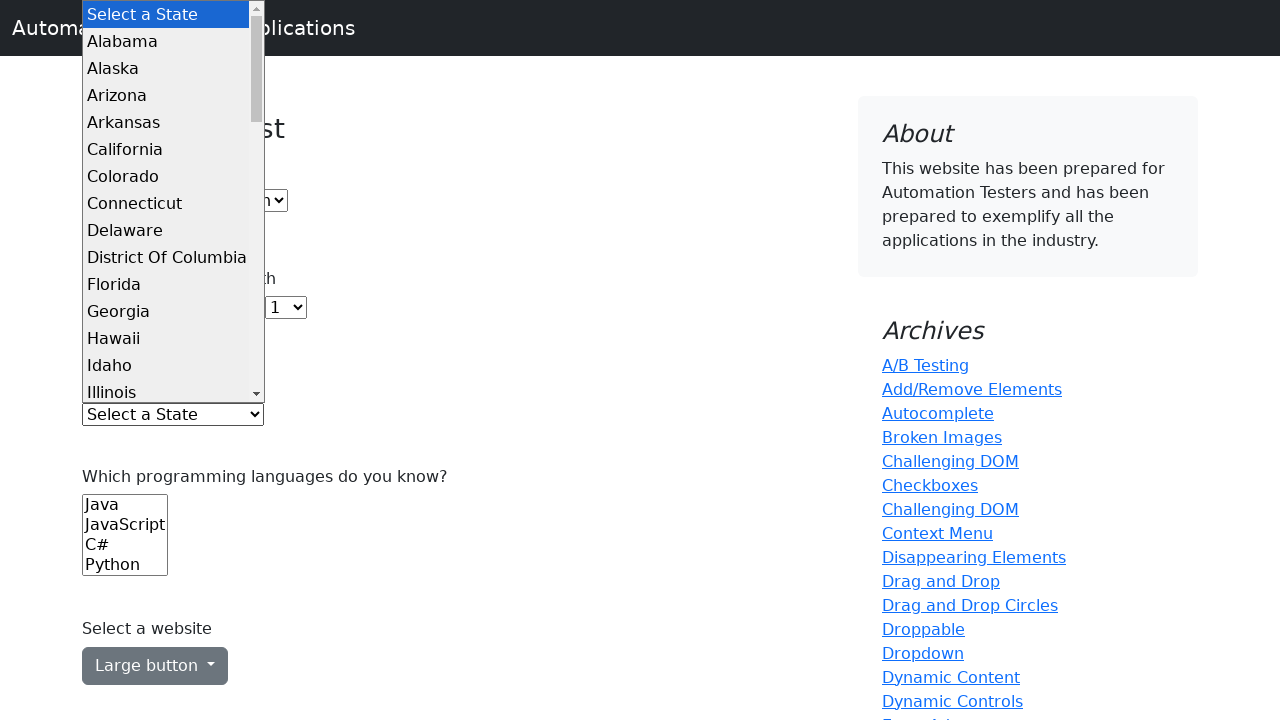